Tests displaying jQuery Growl notification messages on a page by injecting jQuery and jQuery Growl libraries via JavaScript, then triggering various notification types (standard, error, notice, warning).

Starting URL: http://the-internet.herokuapp.com/

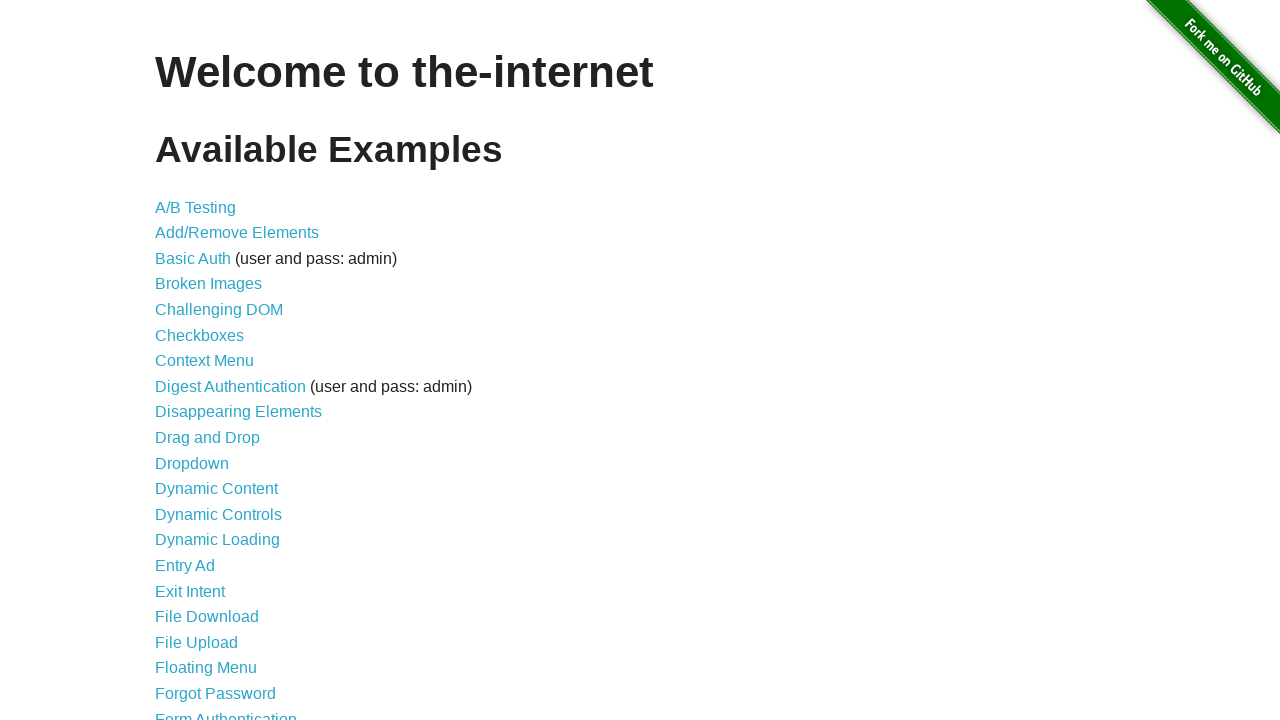

Navigated to the-internet.herokuapp.com
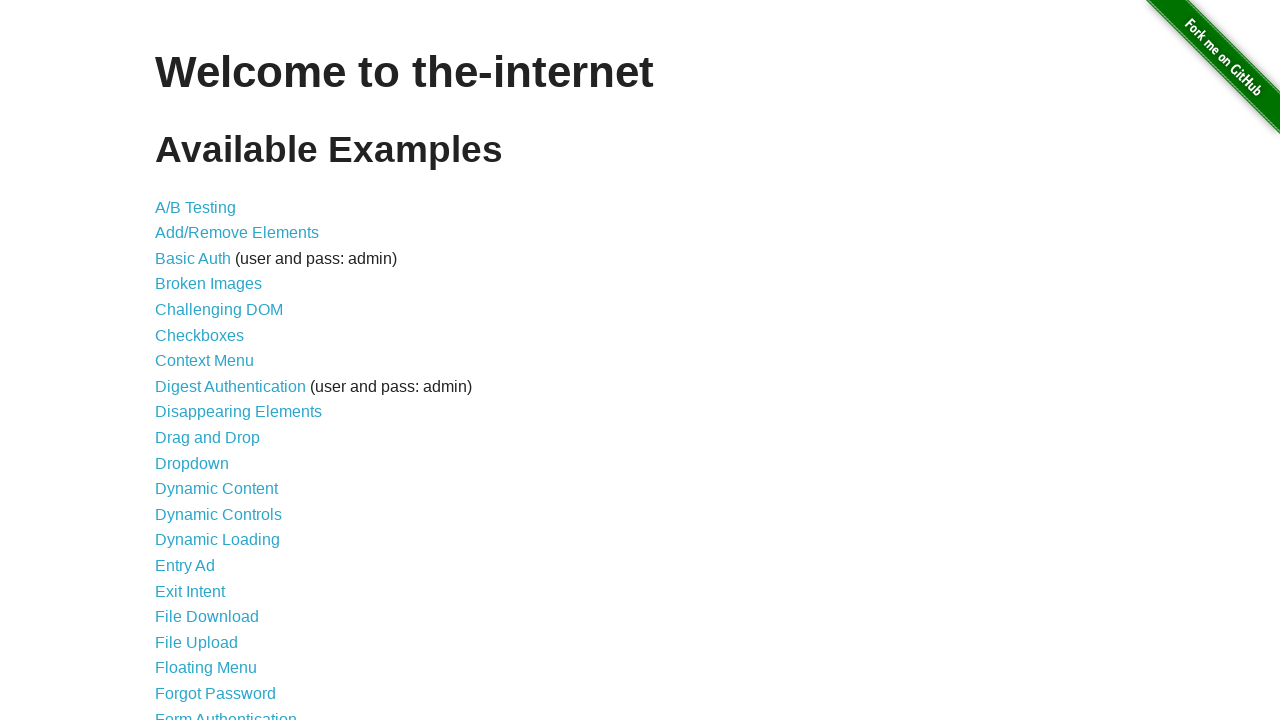

Injected jQuery library into the page
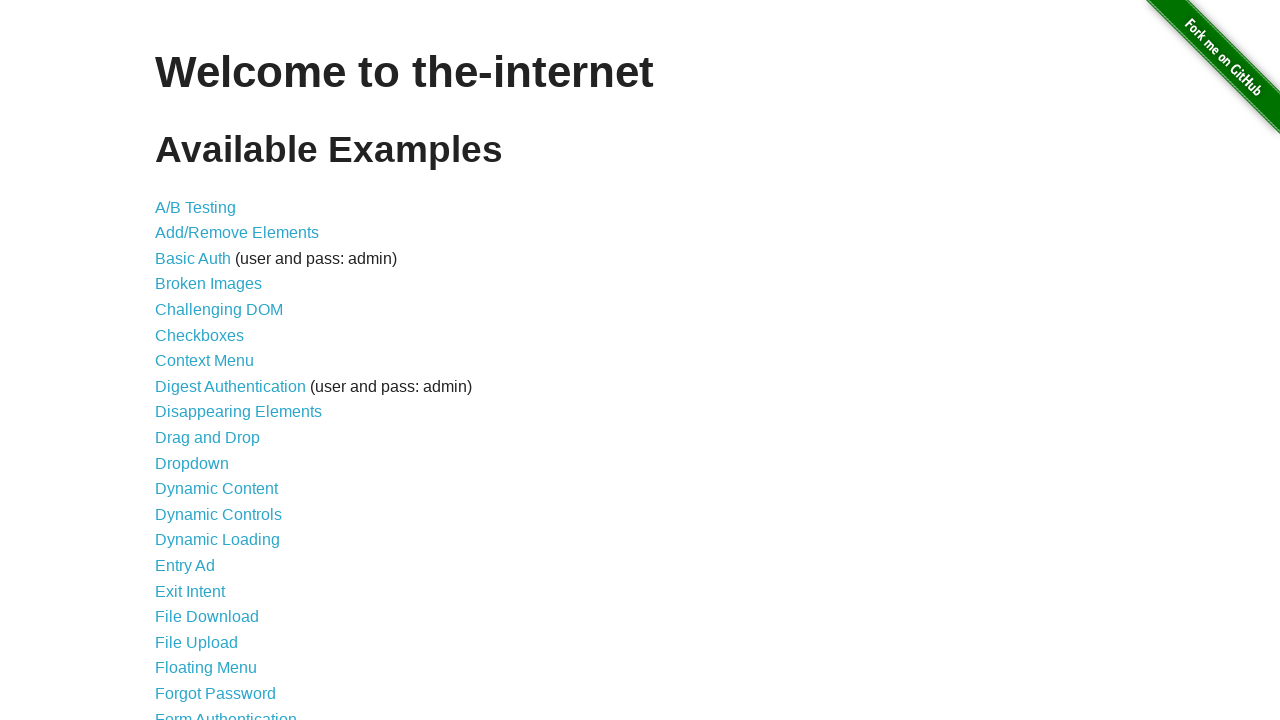

jQuery library loaded and verified
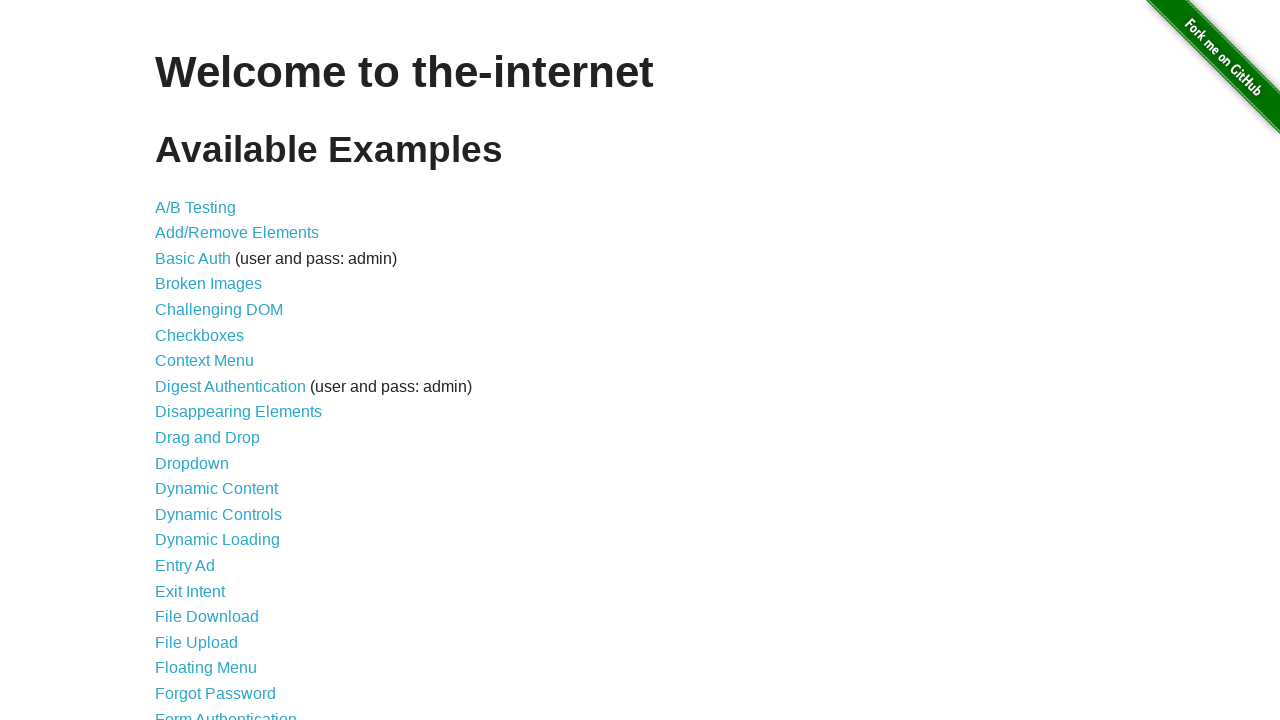

Injected jQuery Growl library into the page
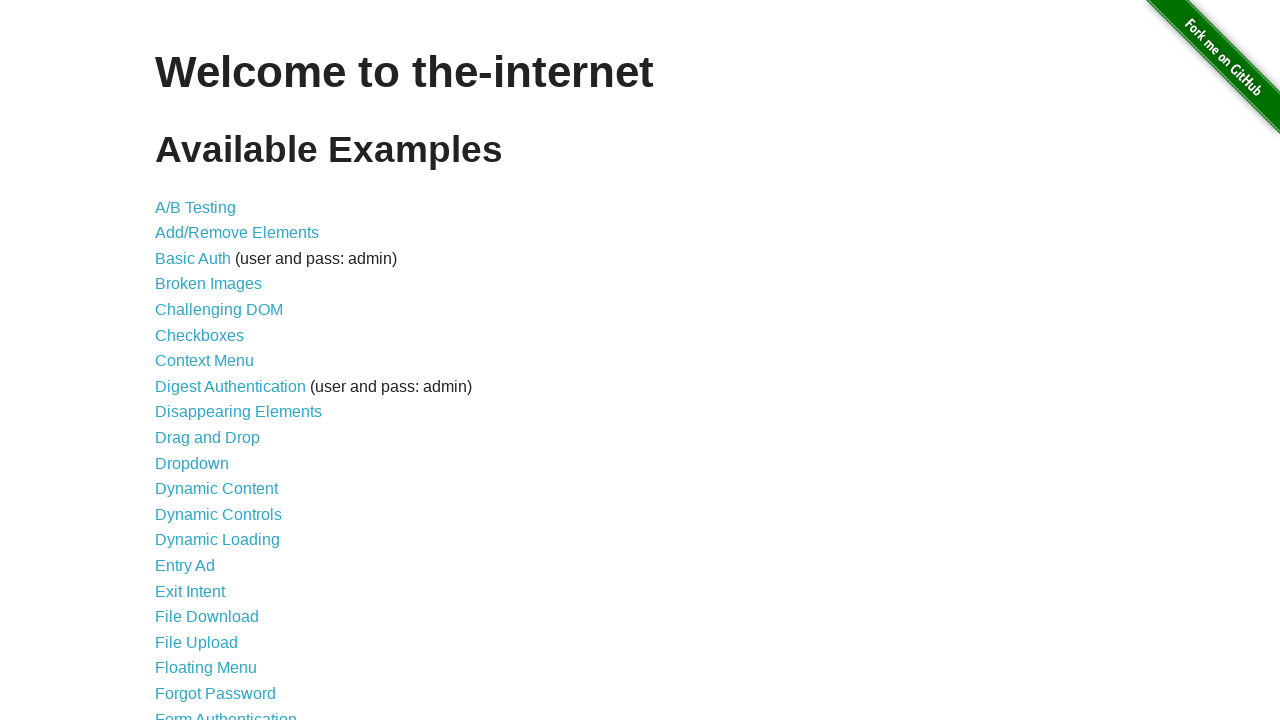

Injected jQuery Growl CSS stylesheet
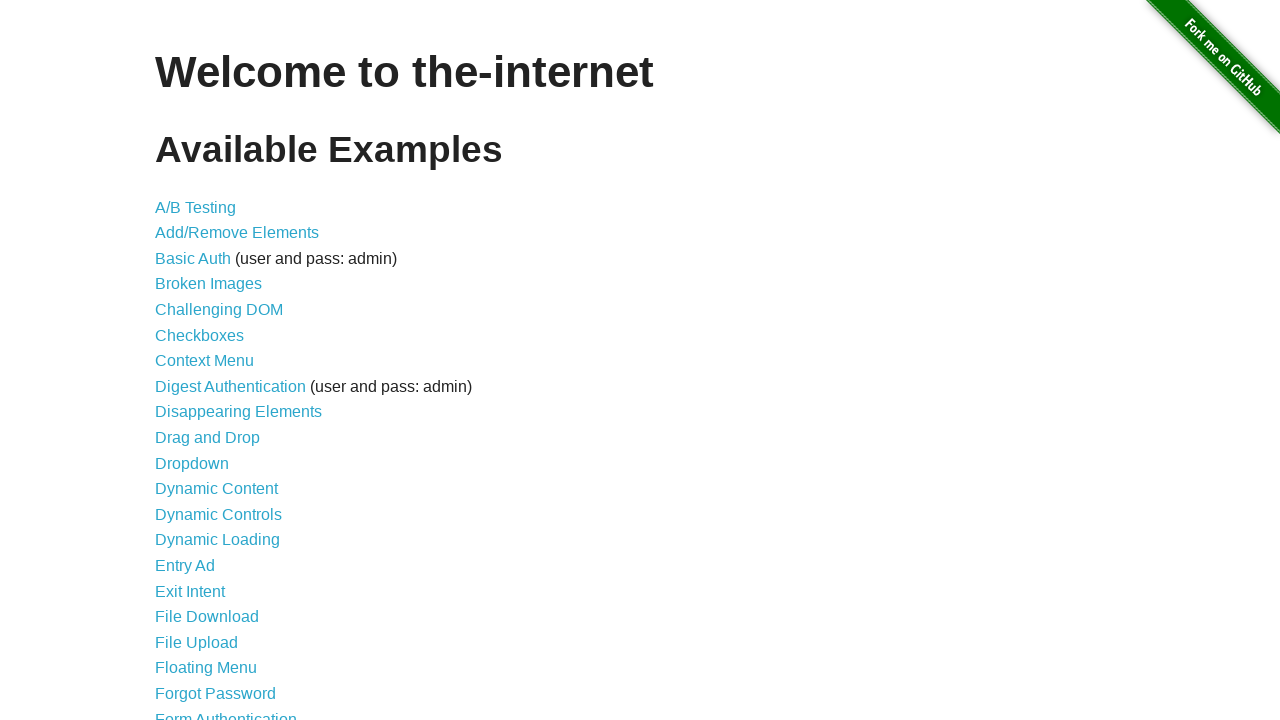

jQuery Growl library loaded and verified
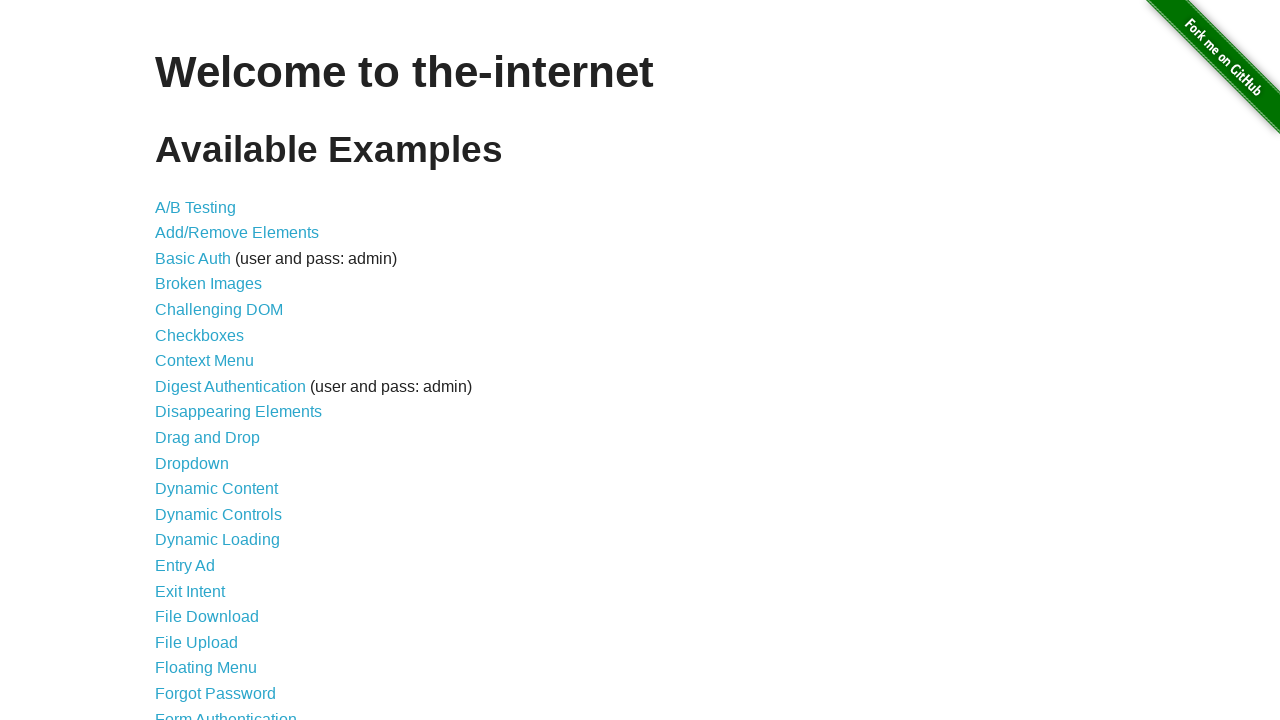

Displayed standard jQuery Growl notification with title 'GET' and message '/'
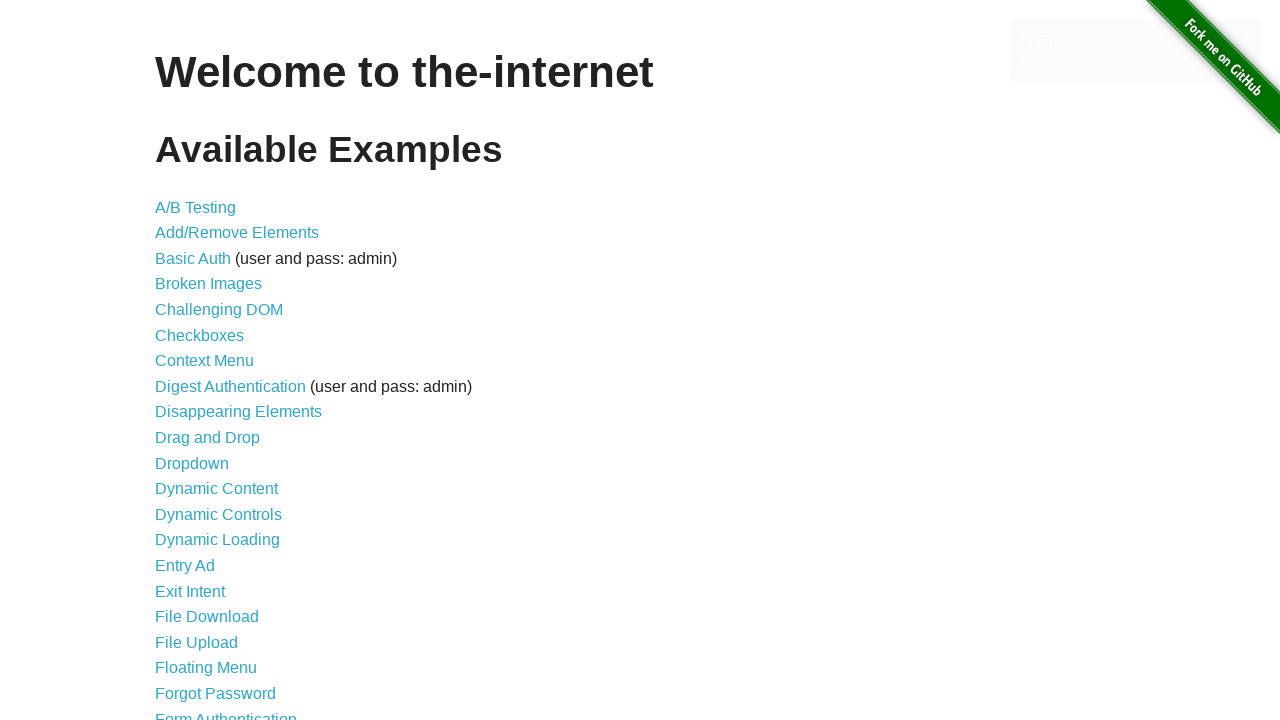

Displayed error notification with title 'ERROR'
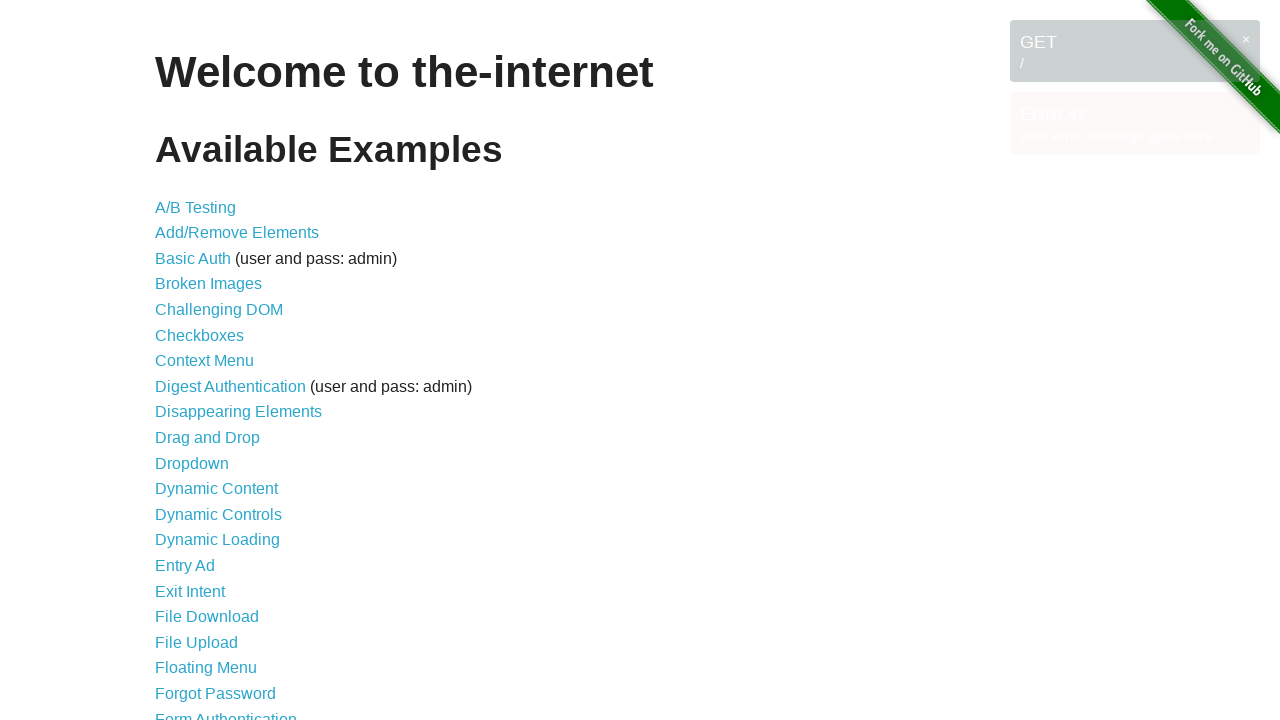

Displayed notice notification with title 'Notice'
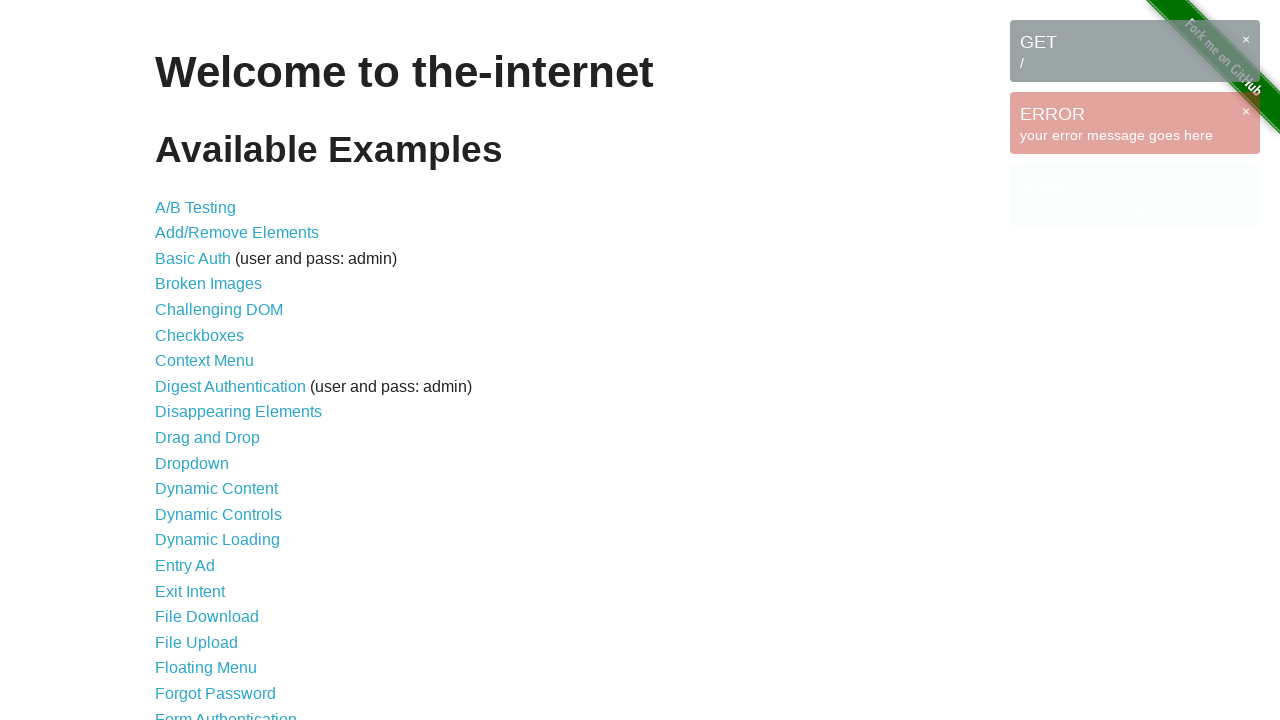

Displayed warning notification with title 'Warning!'
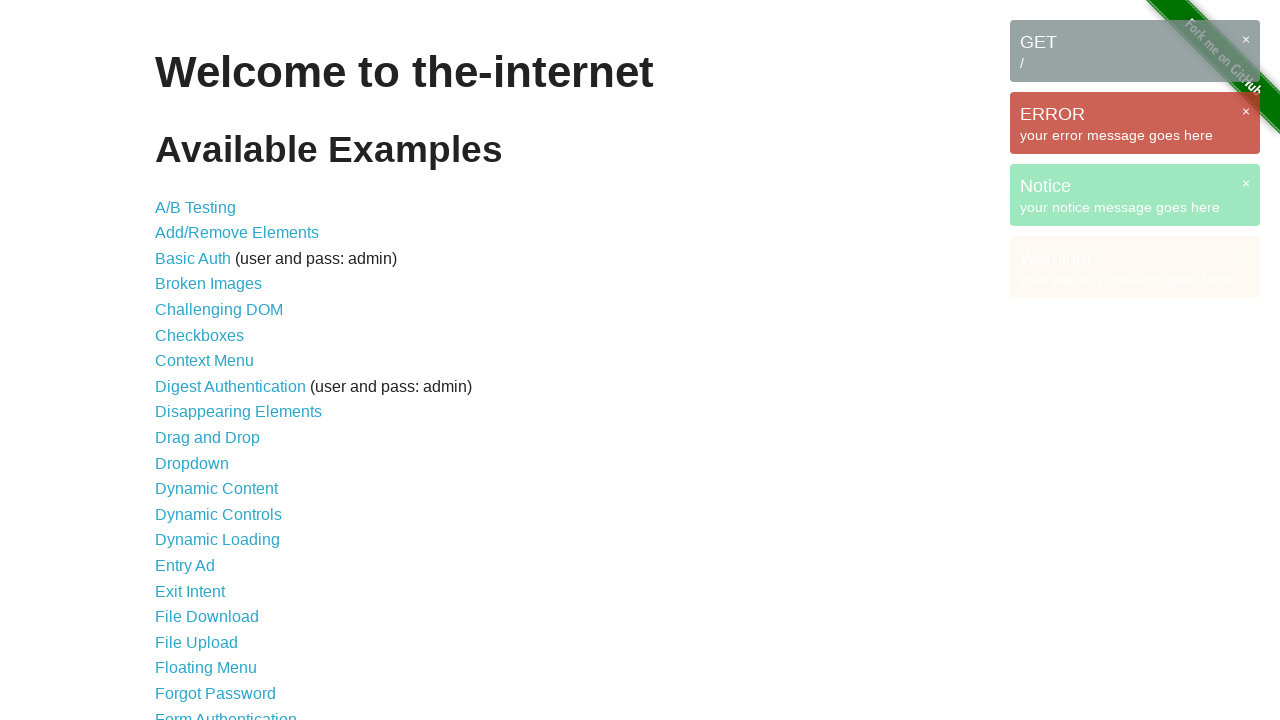

Waited 3 seconds to observe all notifications on screen
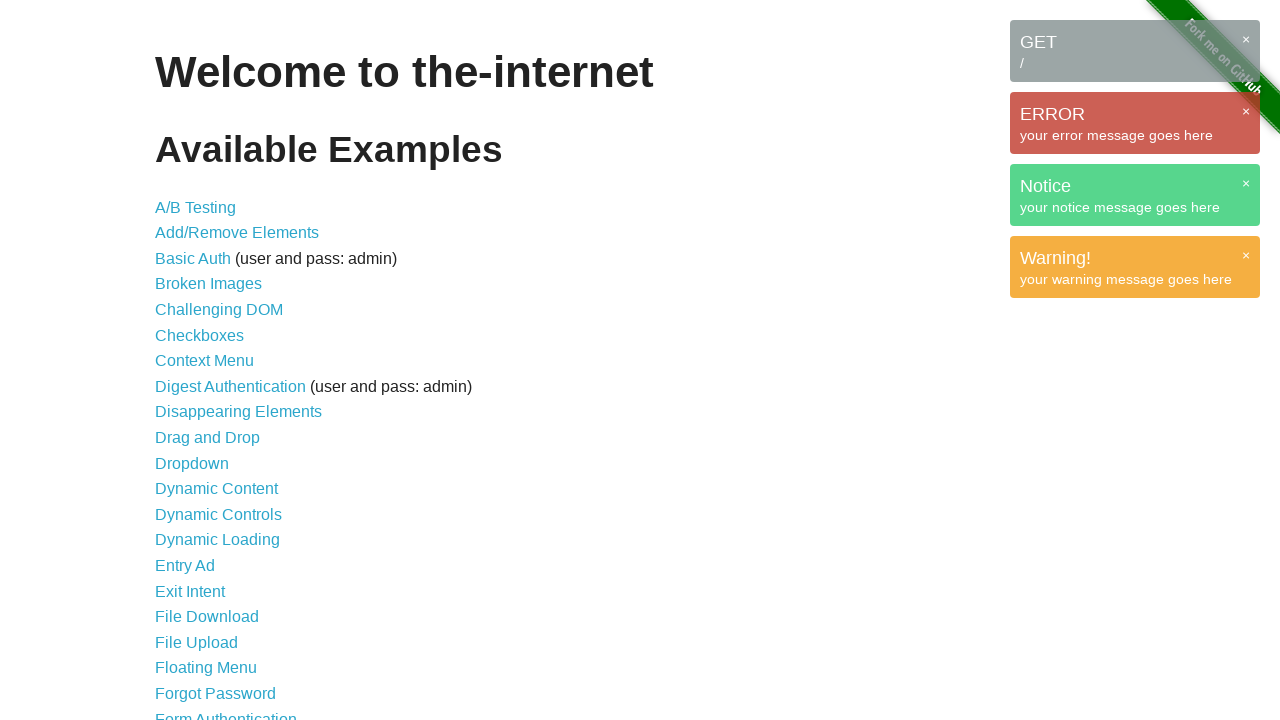

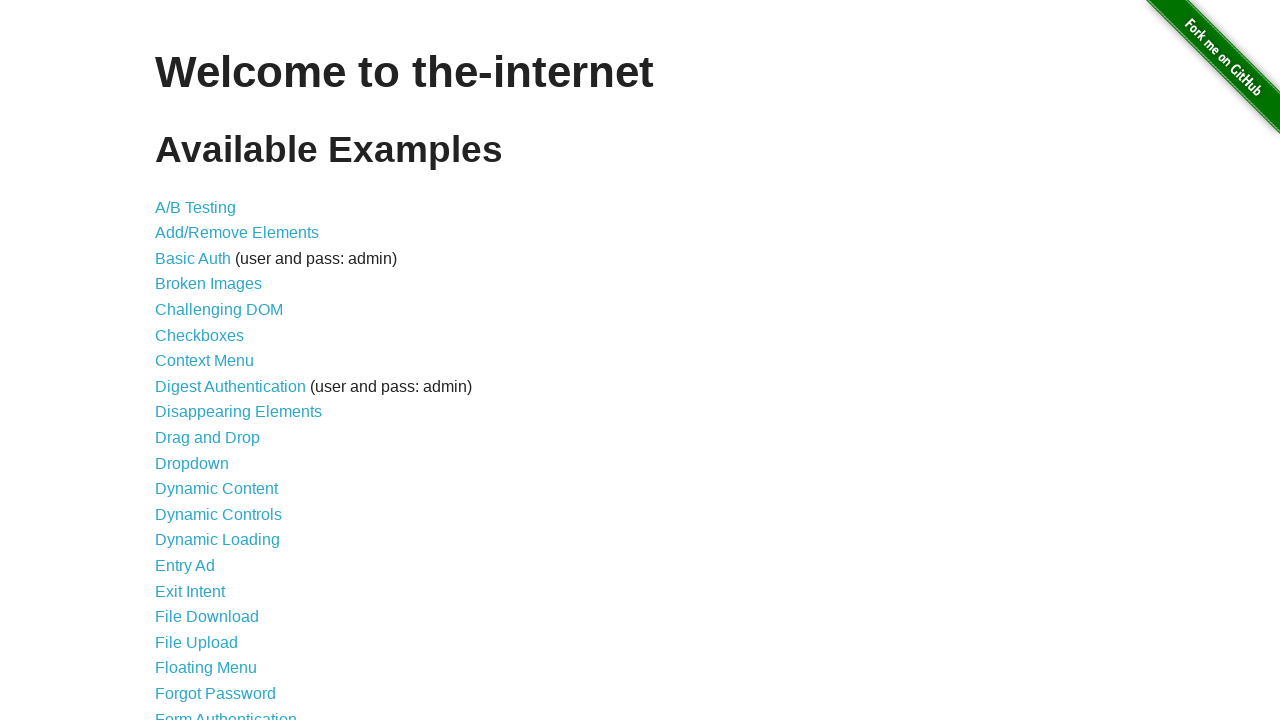